Tests JavaScript confirm dismissal by clicking a button that triggers a confirm dialog and dismissing it.

Starting URL: https://the-internet.herokuapp.com/javascript_alerts

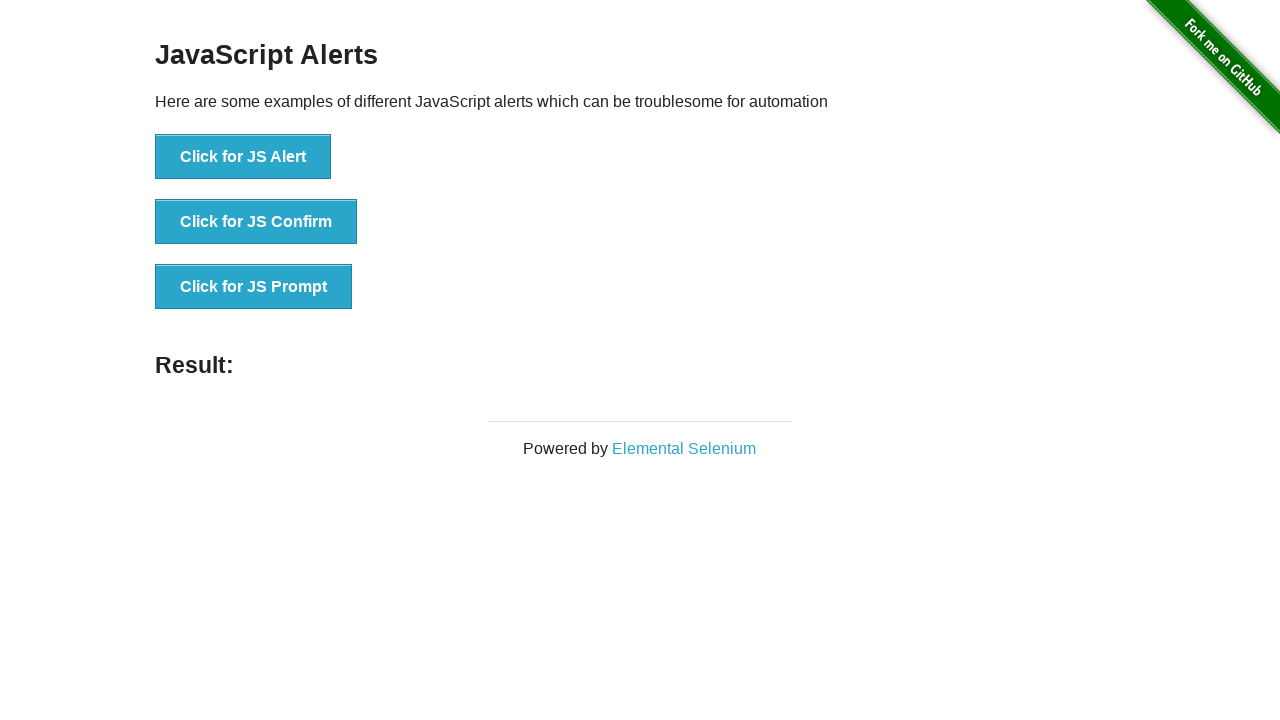

Set up dialog handler to dismiss confirm dialogs
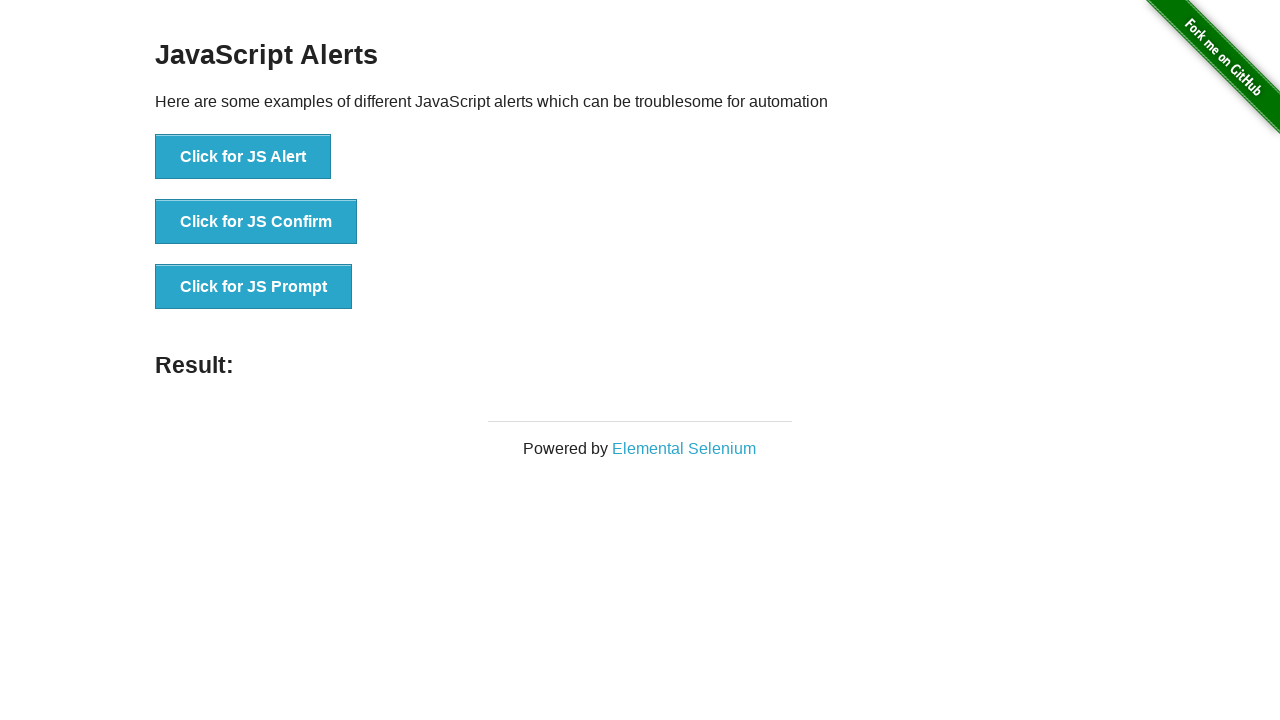

Clicked JS Confirm button to trigger confirm dialog at (256, 222) on button[onclick='jsConfirm()']
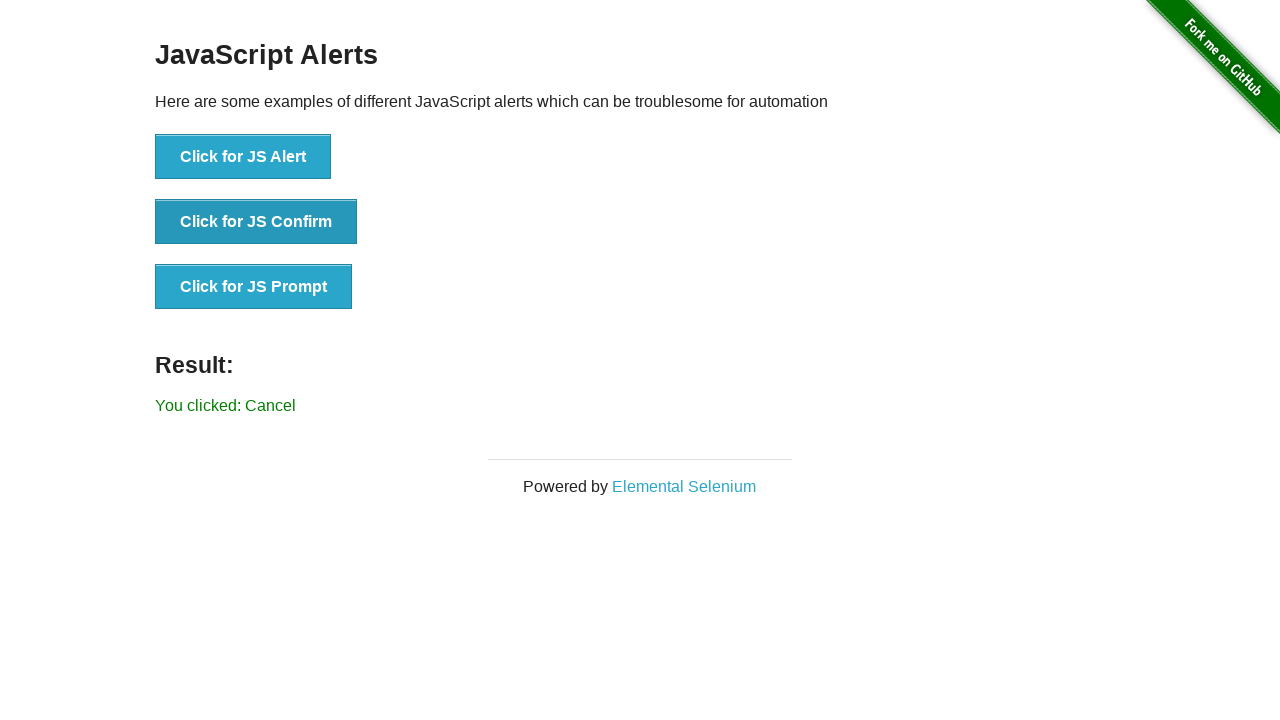

Verified that confirm dialog was dismissed and 'Cancel' result message appeared
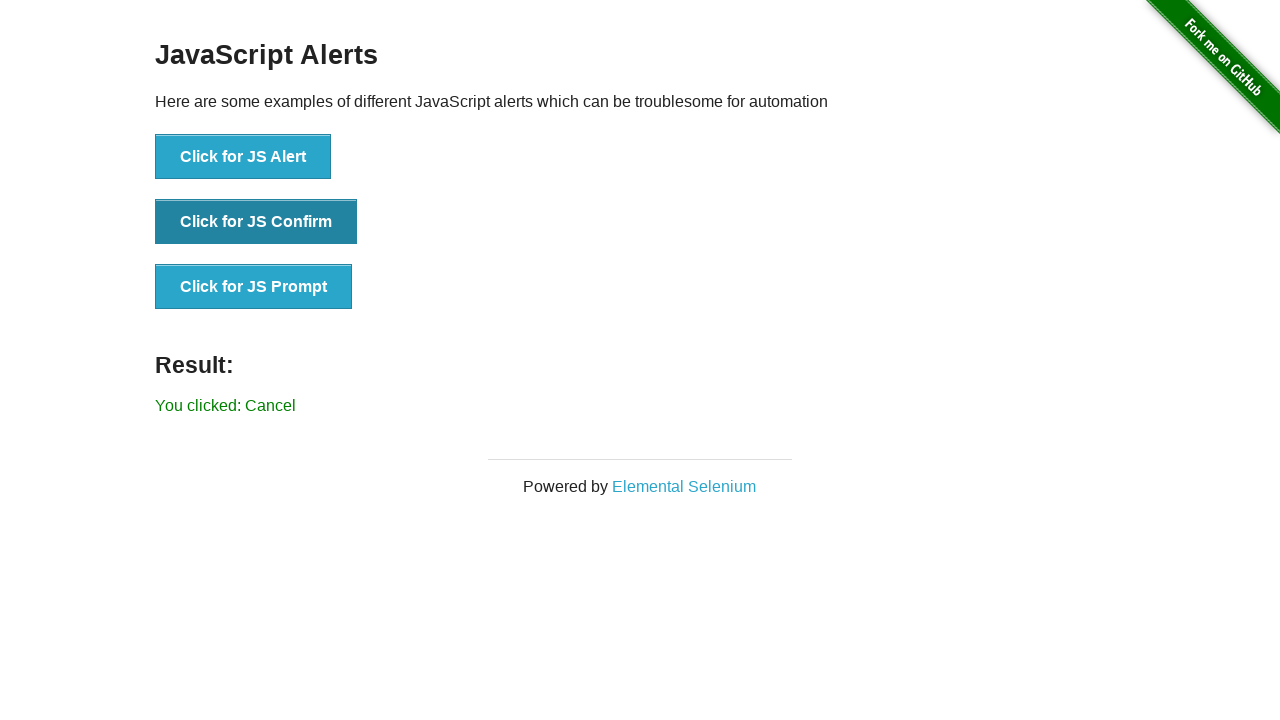

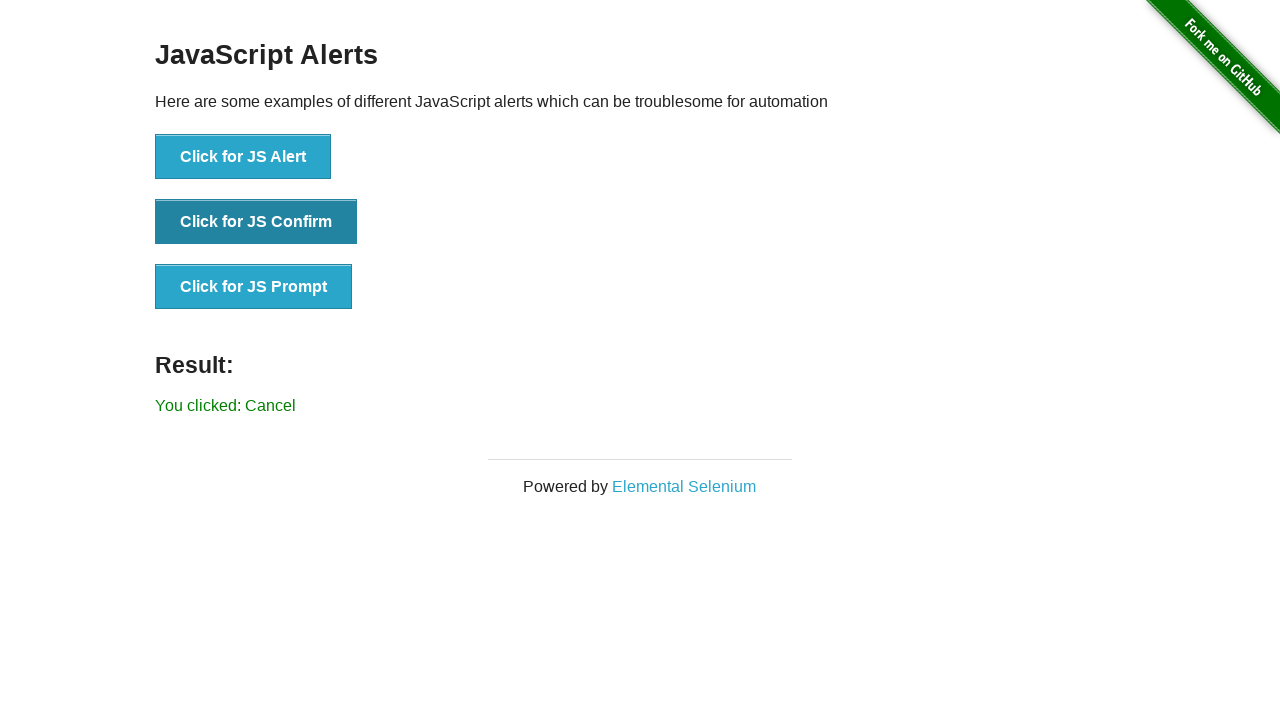